Tests basic division on an online calculator by entering 9÷3 and verifying the result is 3

Starting URL: https://www.calculadora.org/

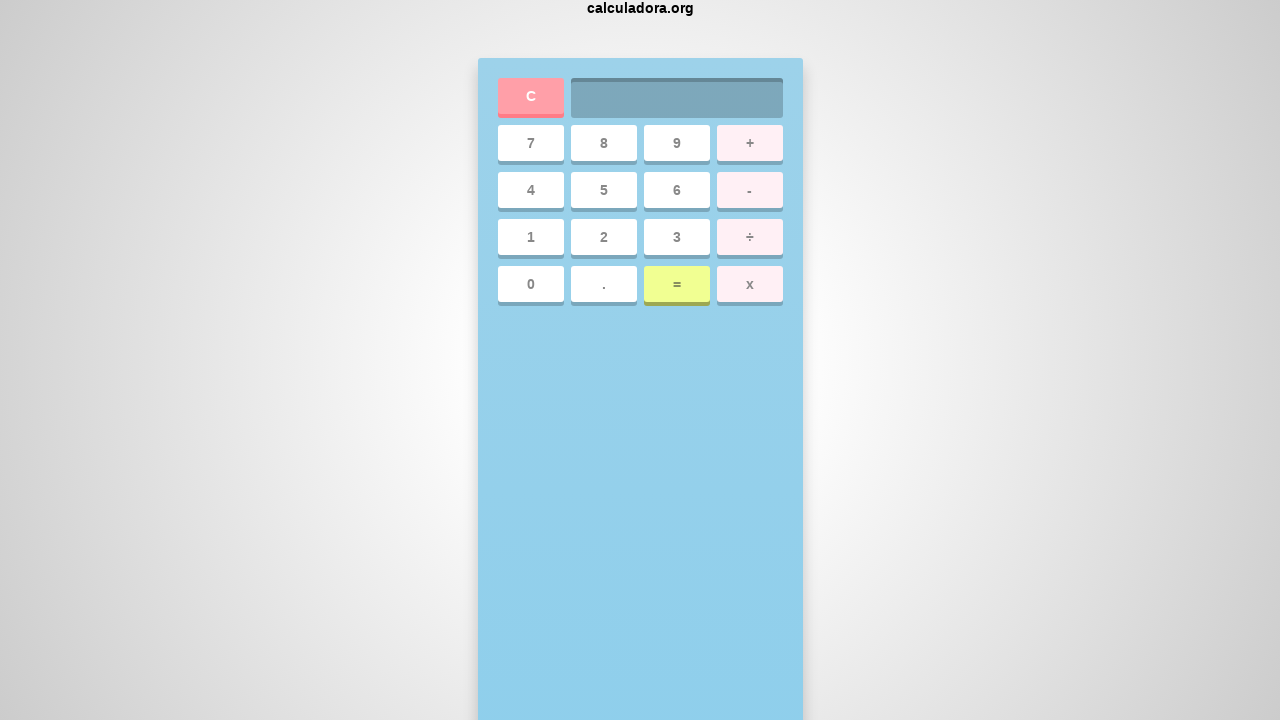

Clicked clear button to reset calculator at (314, 696) on a:has-text('C')
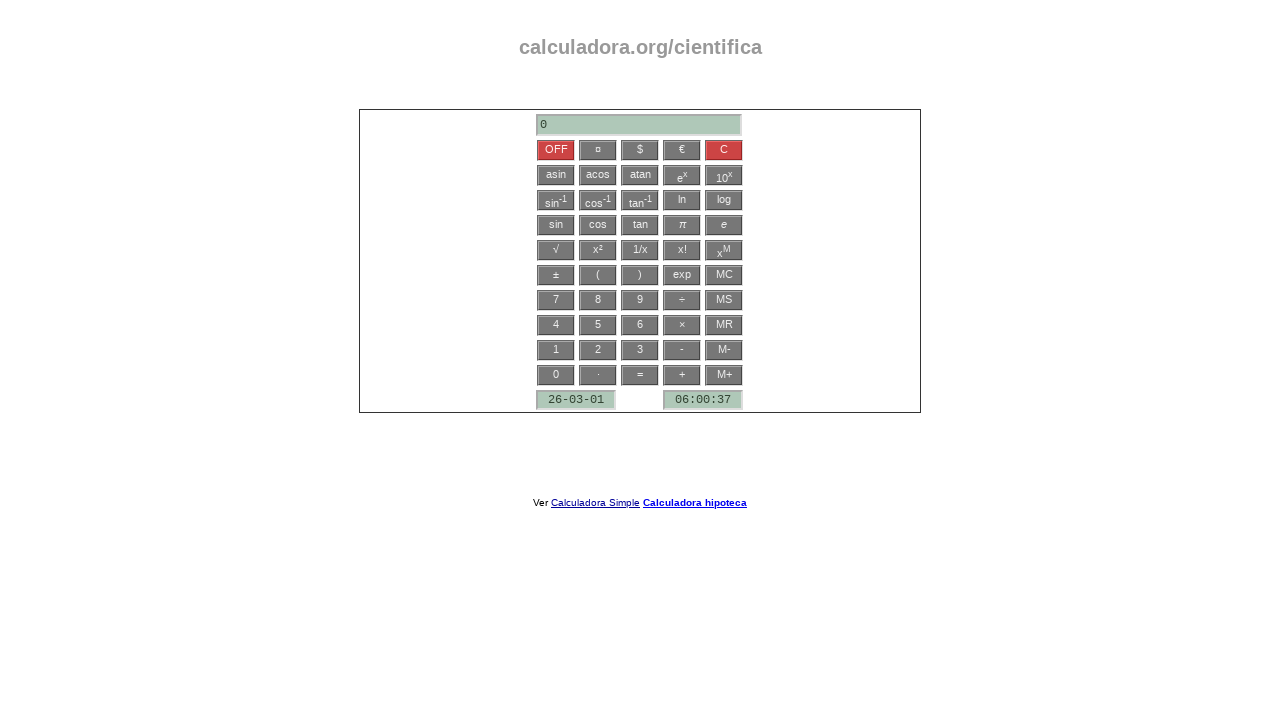

Clicked number 9 at (640, 300) on a:has-text('9')
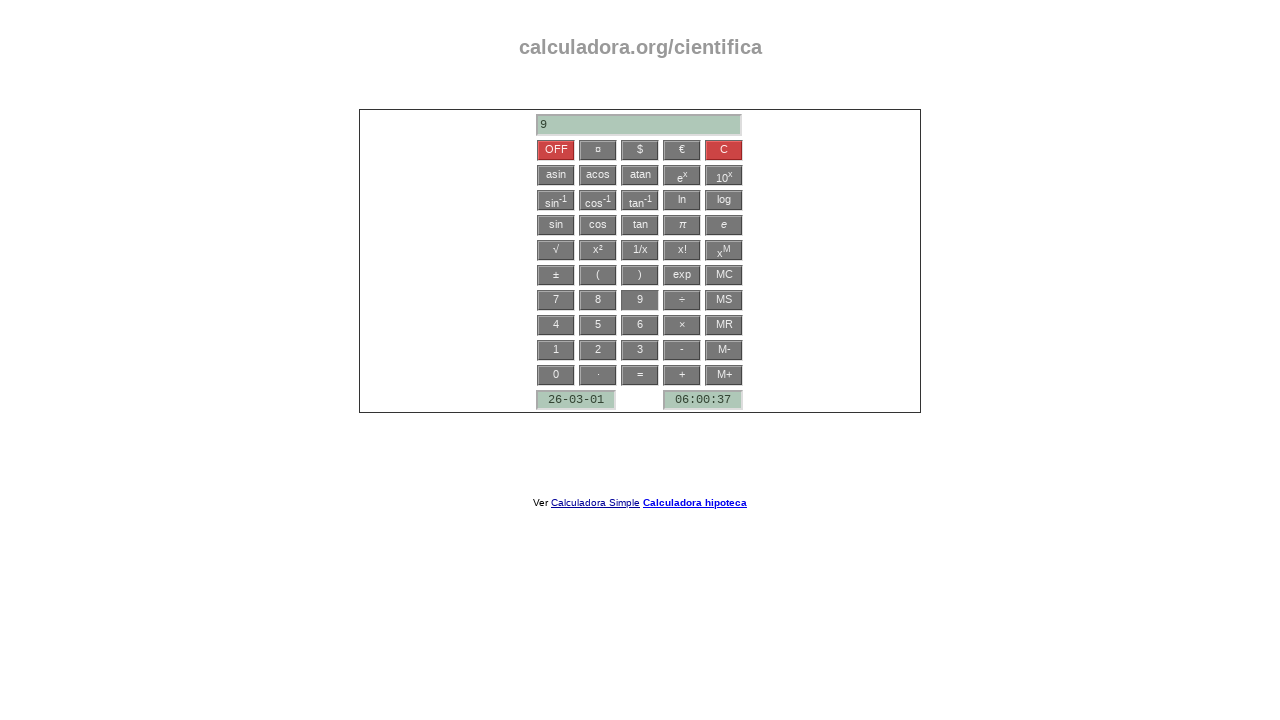

Clicked division operator (÷) at (682, 300) on a:has-text('÷')
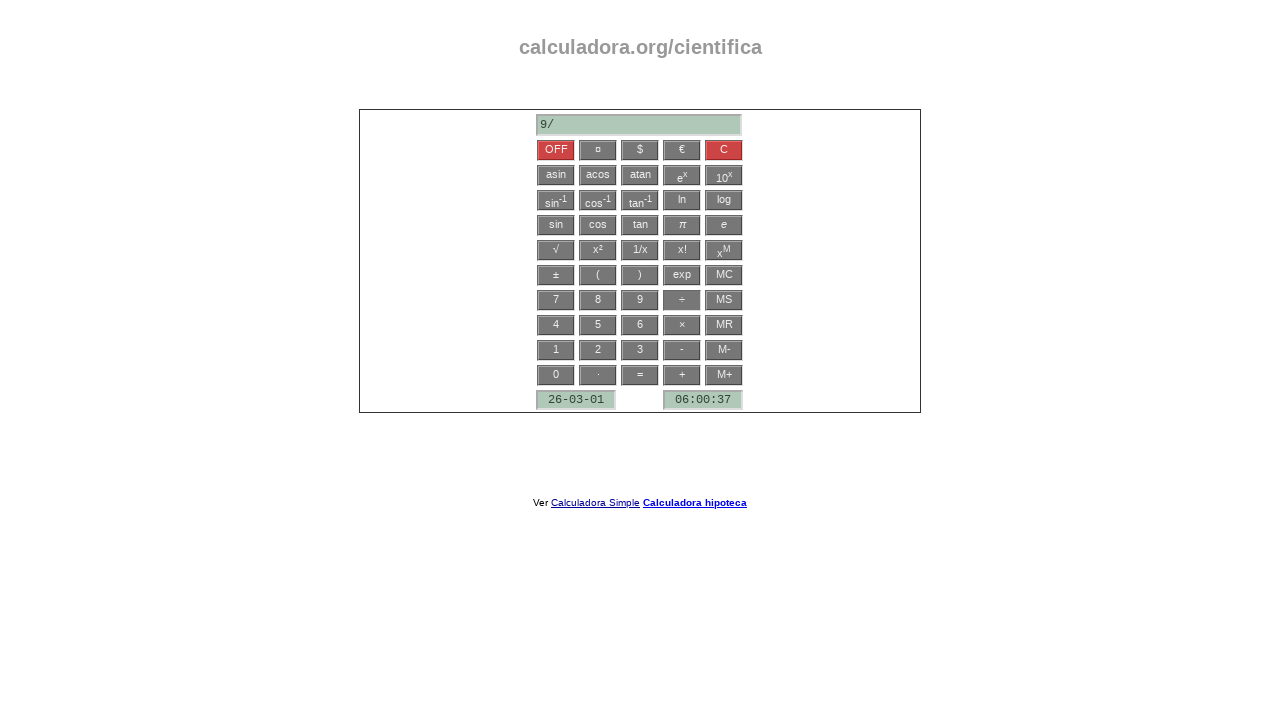

Clicked number 3 at (640, 350) on a:has-text('3')
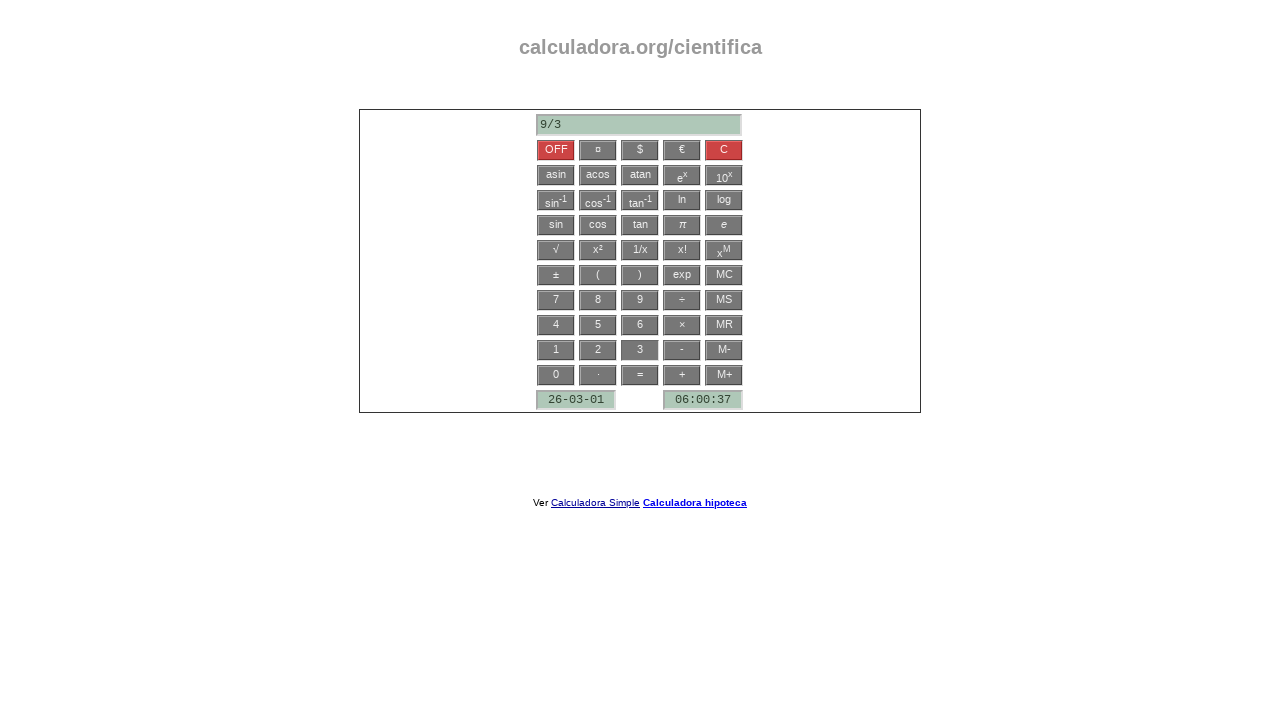

Clicked equals button to calculate result at (640, 375) on a:has-text('=')
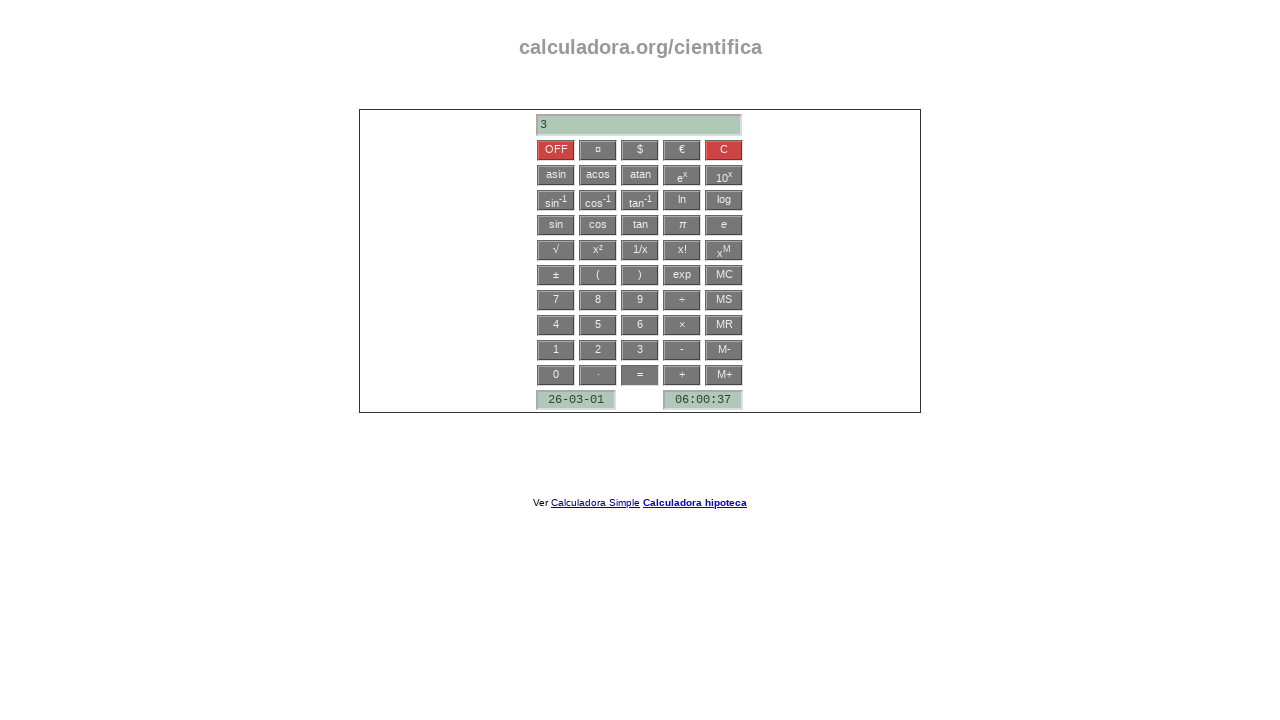

Retrieved result from calculator display
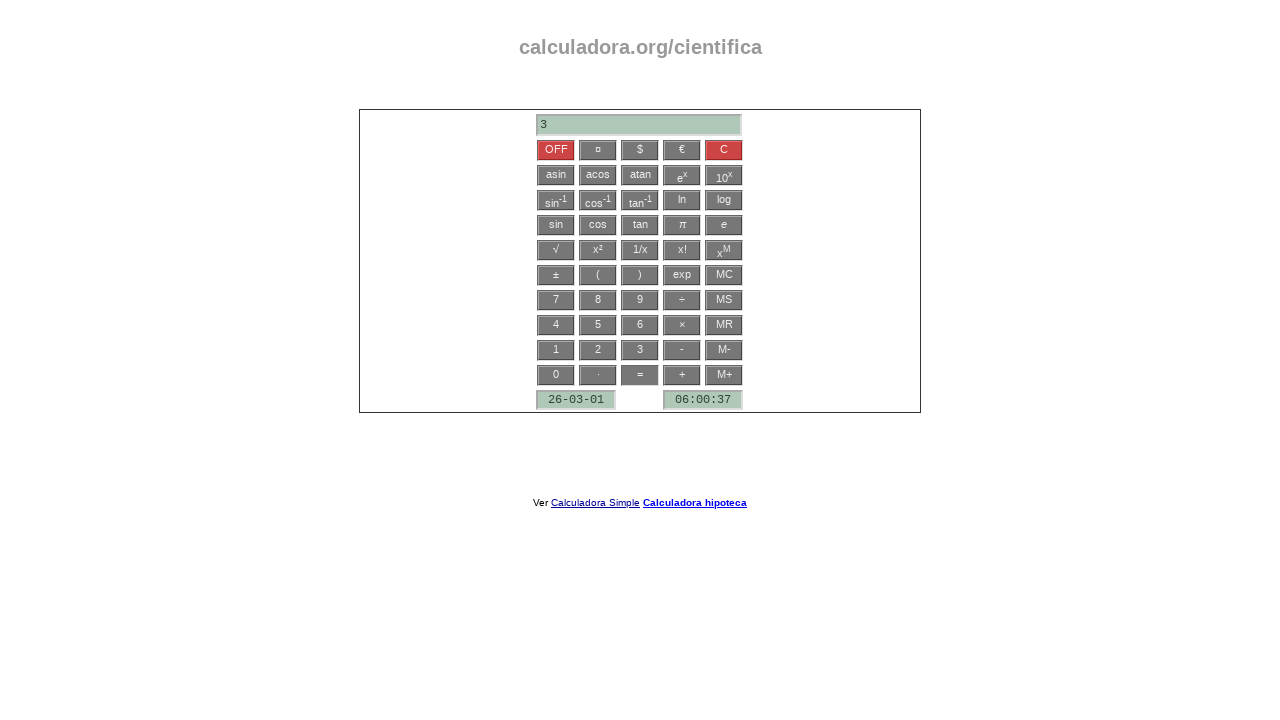

Verified division result equals 3
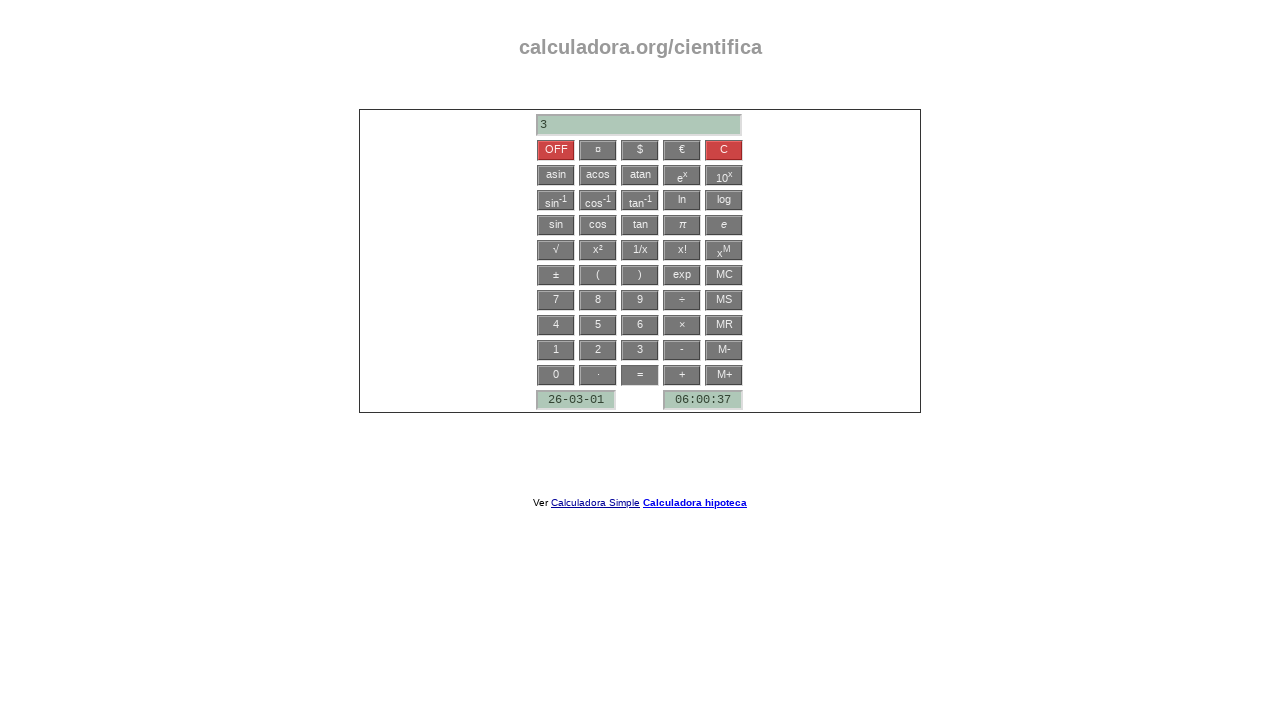

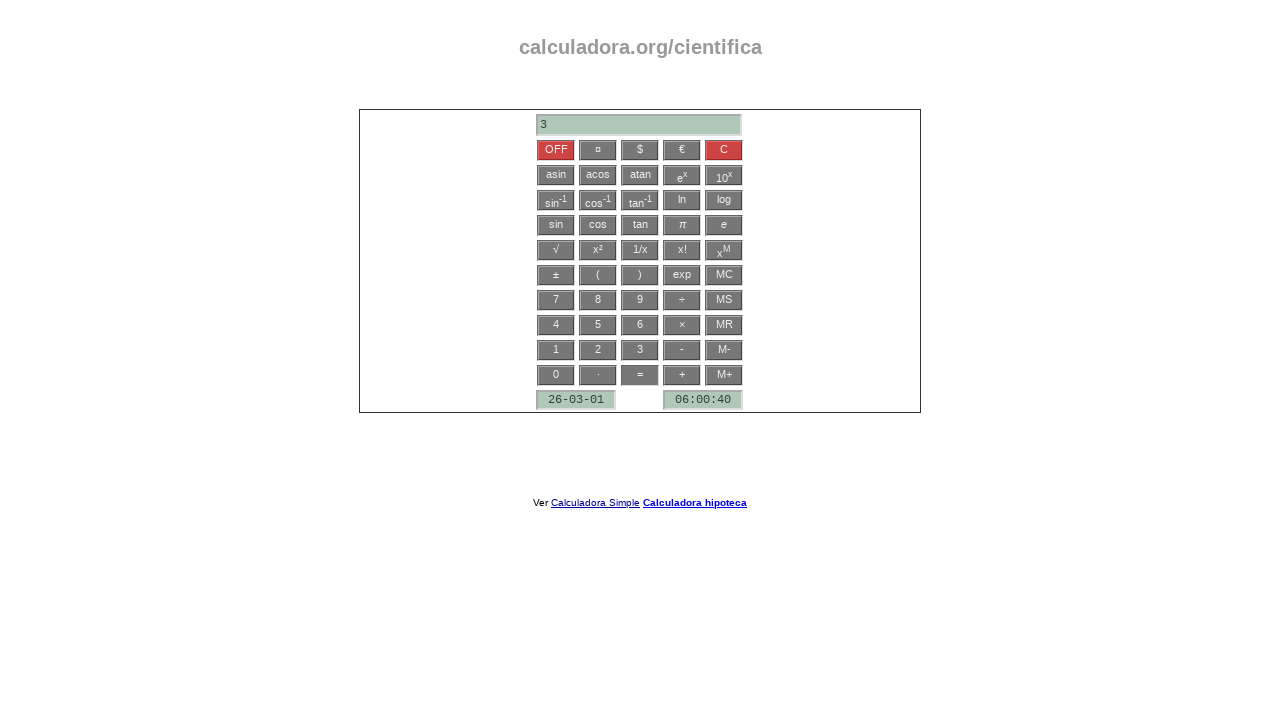